Tests the add-to-cart functionality on an e-commerce demo site by adding an iPhone 12 to the cart and verifying it appears in the cart panel.

Starting URL: https://bstackdemo.com/

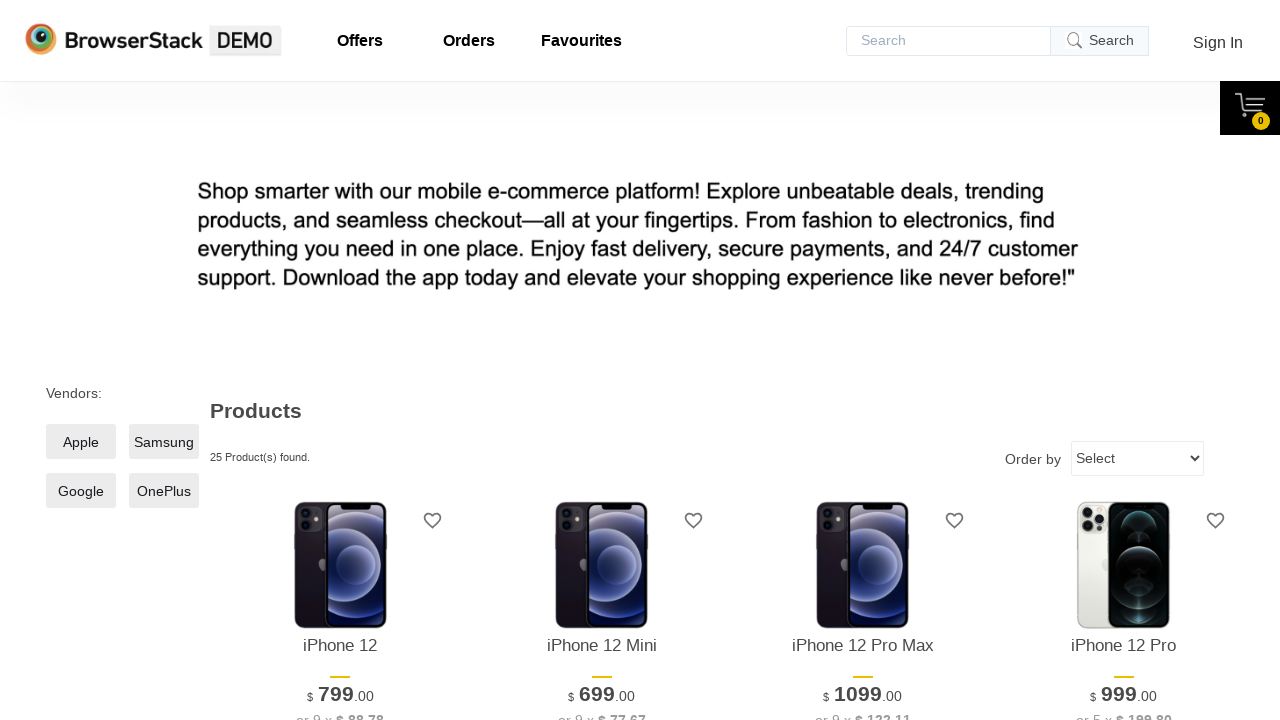

Waited for page to load and title to contain 'StackDemo'
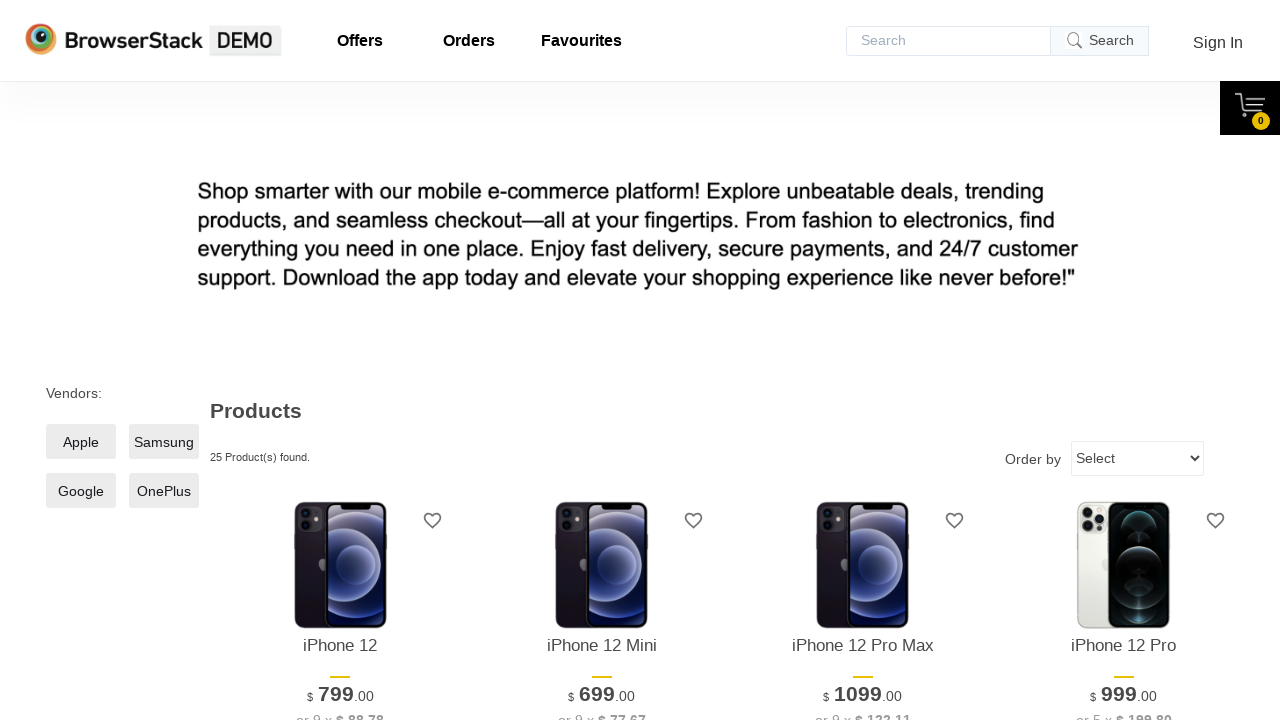

Retrieved iPhone 12 product name from page
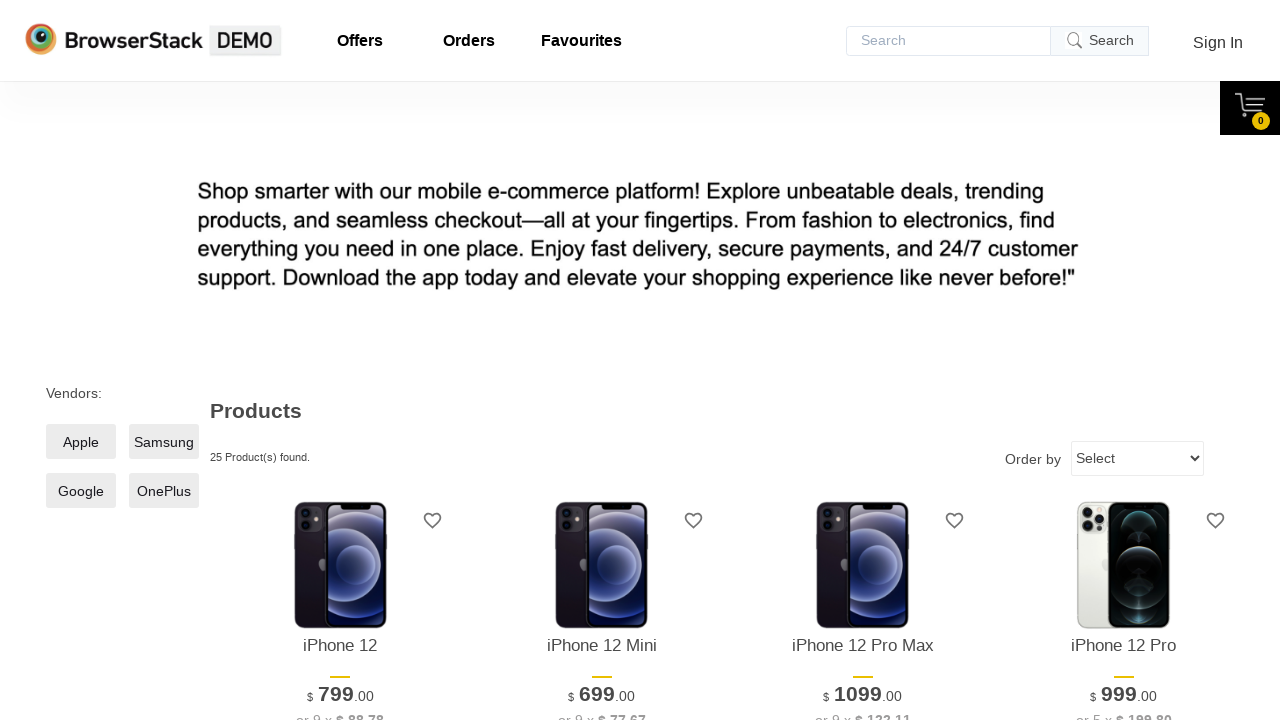

Clicked 'Add to cart' button for iPhone 12 at (340, 361) on xpath=//*[@id="1"]/div[4]
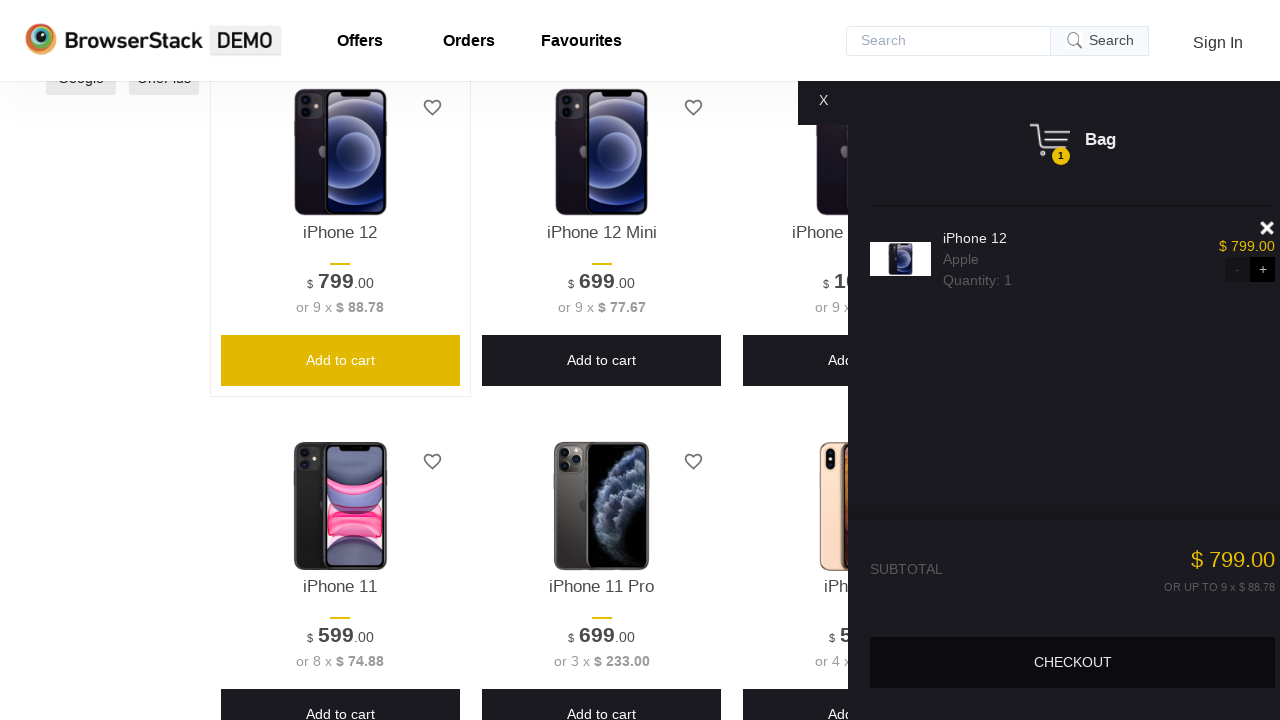

Cart panel became visible
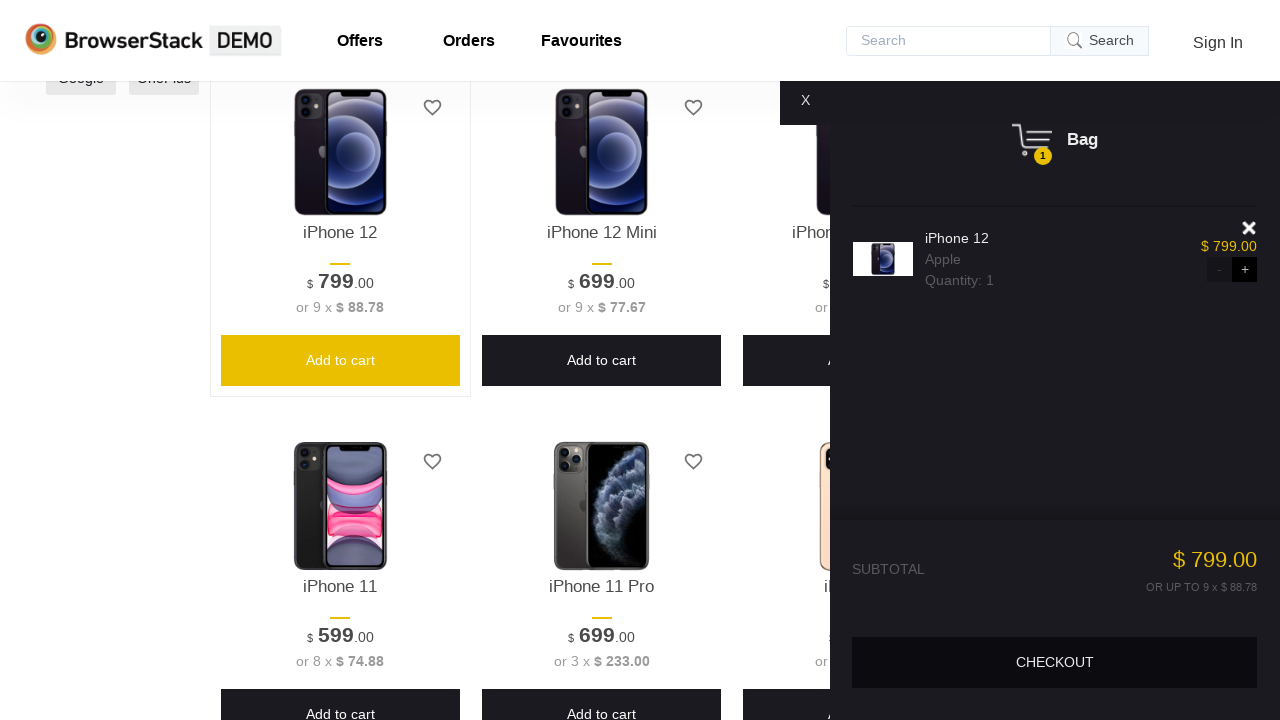

Retrieved product name from cart panel
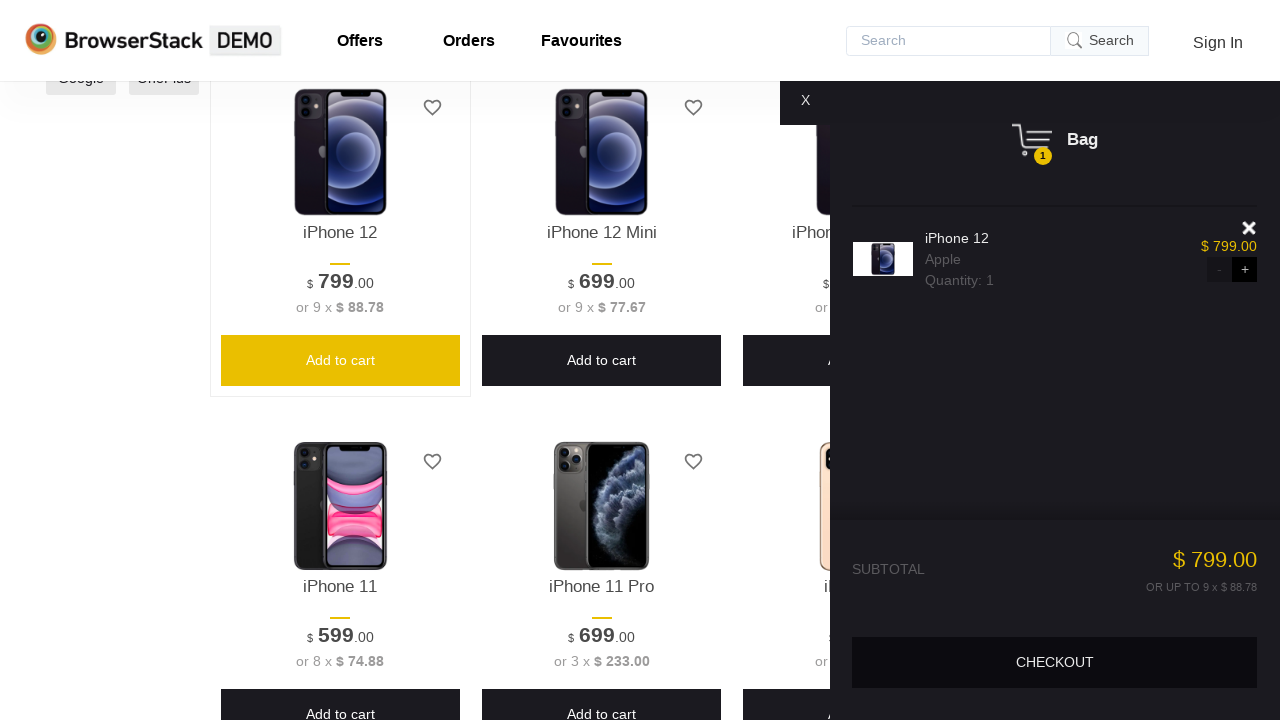

Verified iPhone 12 in cart matches product on page
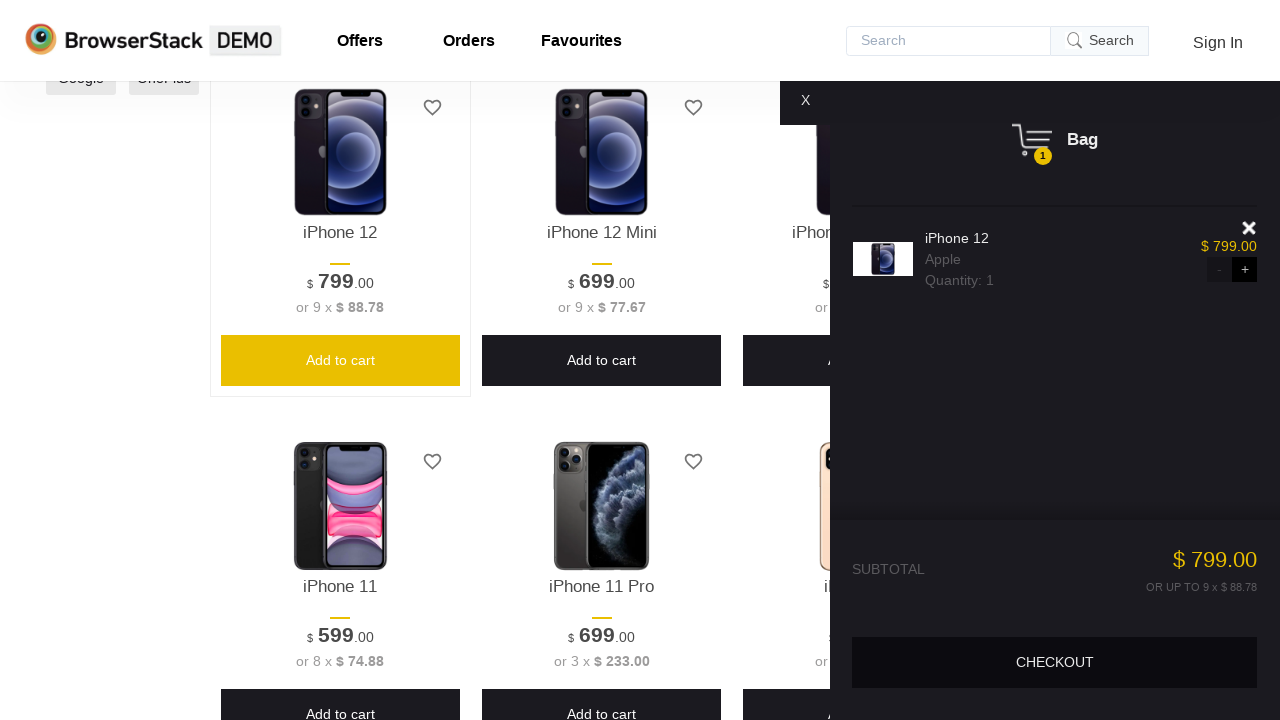

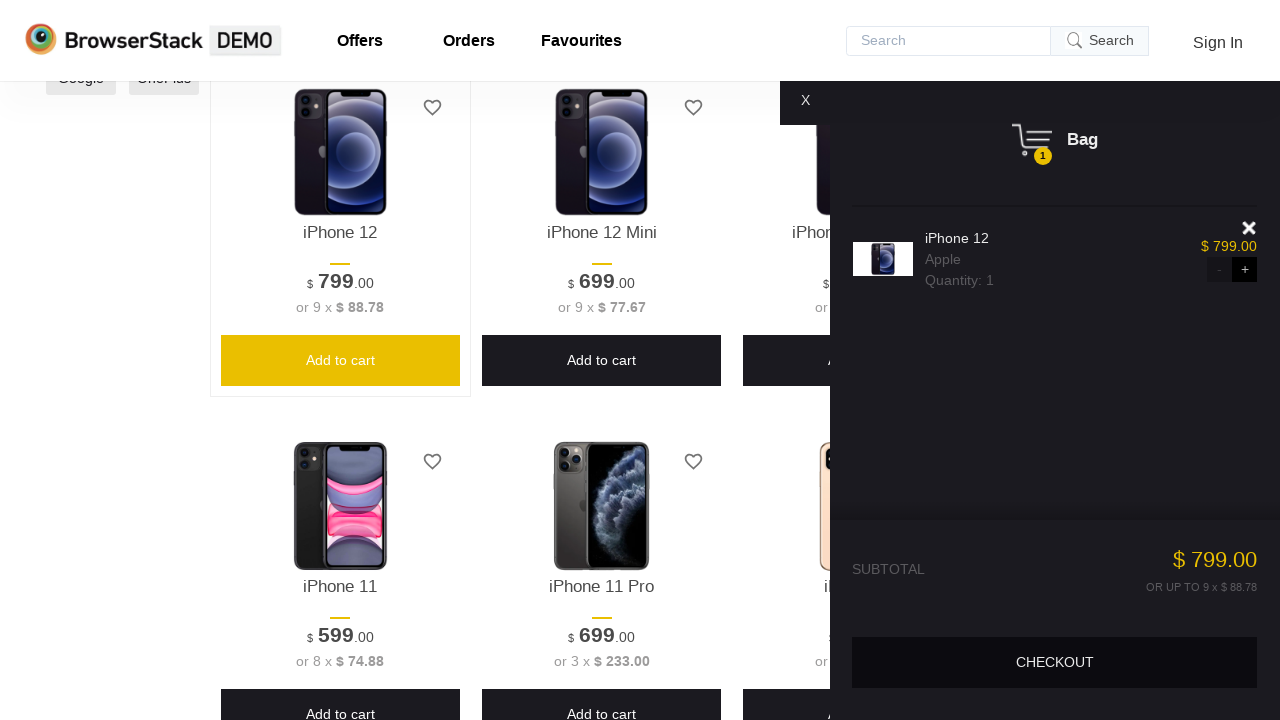